Tests entering text in a JavaScript prompt dialog and accepting it to verify the entered text appears in the result

Starting URL: https://automationfc.github.io/basic-form/

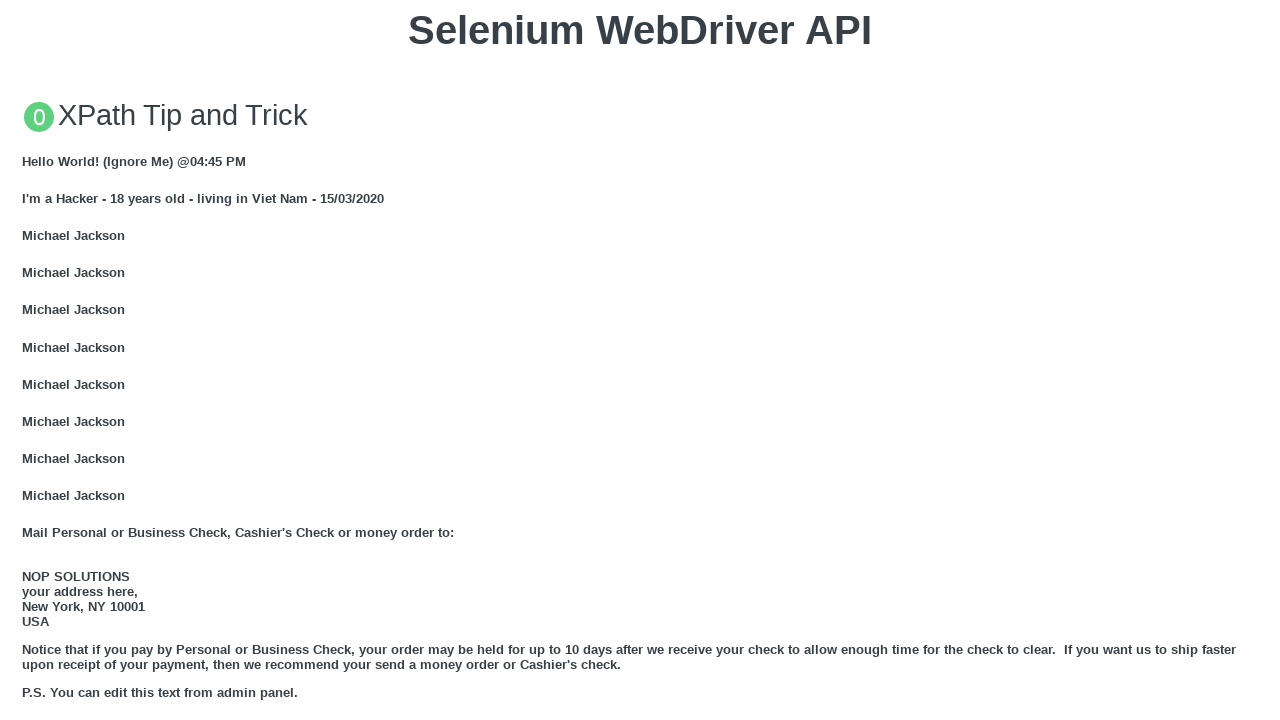

Set up dialog handler to accept prompt with text 'Nghia Huynh'
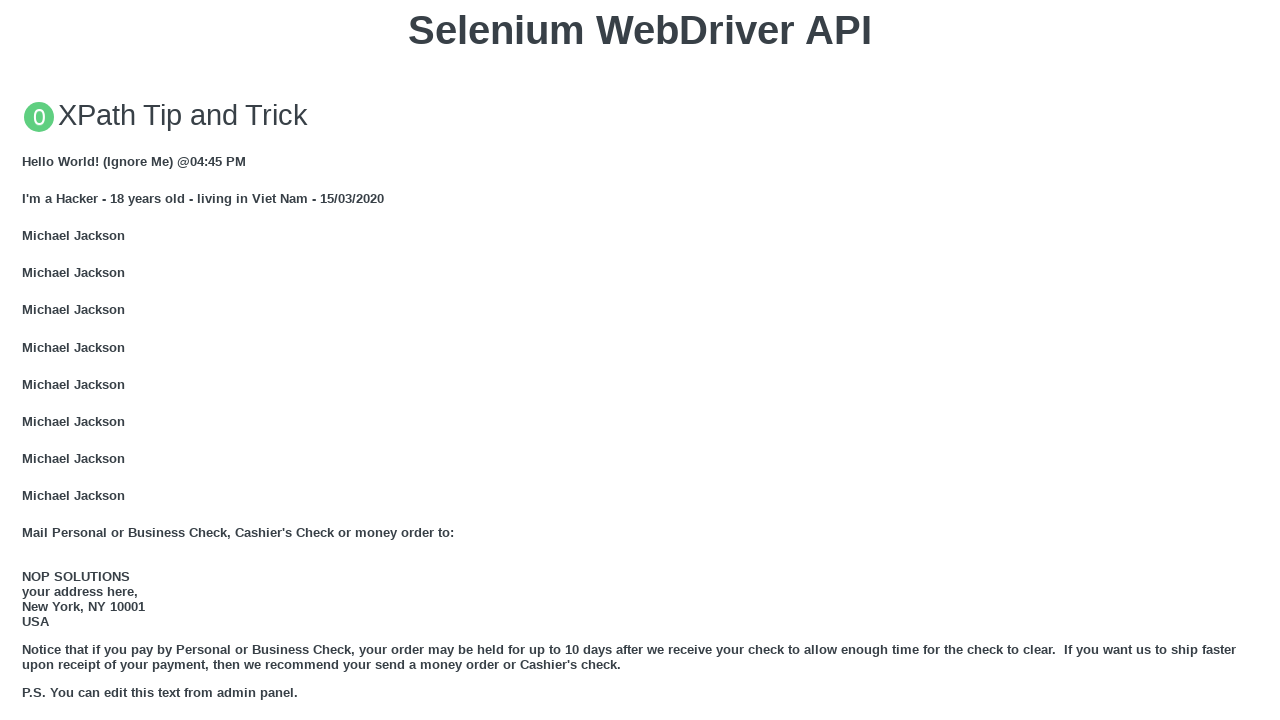

Clicked 'Click for JS Prompt' button to trigger JavaScript prompt dialog at (640, 360) on xpath=//button[text()='Click for JS Prompt']
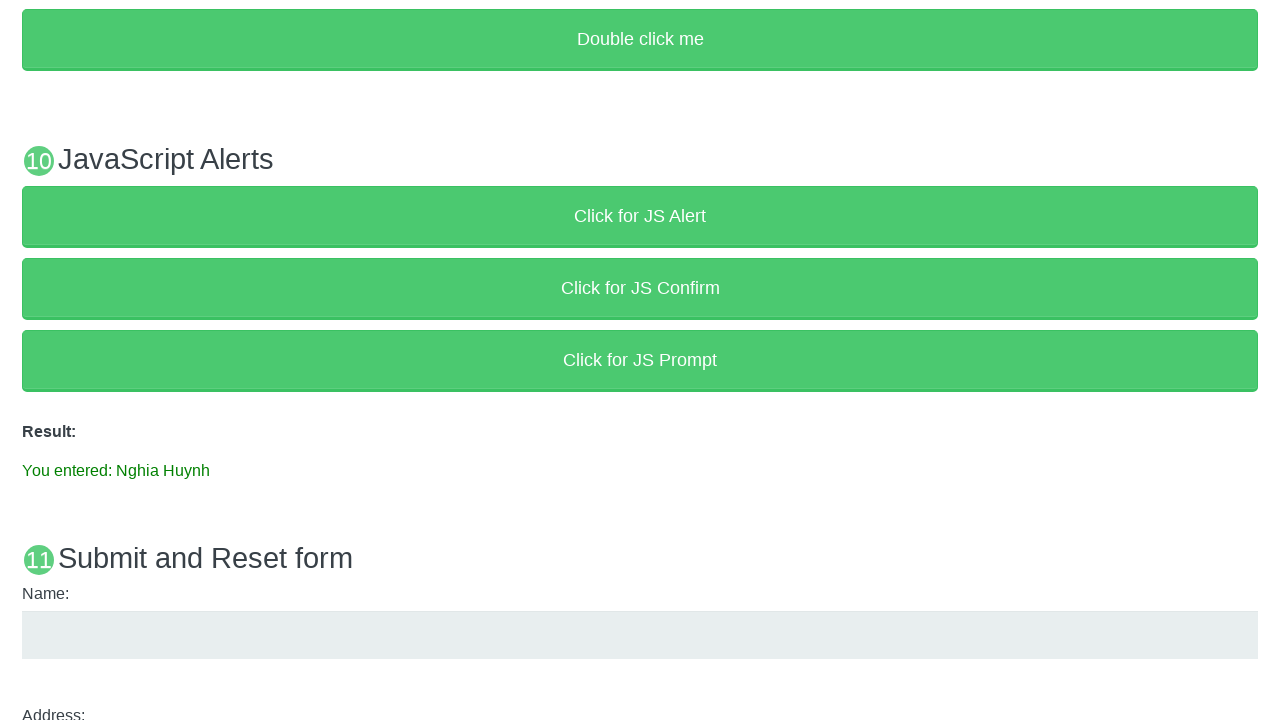

Result message appeared with entered text from prompt
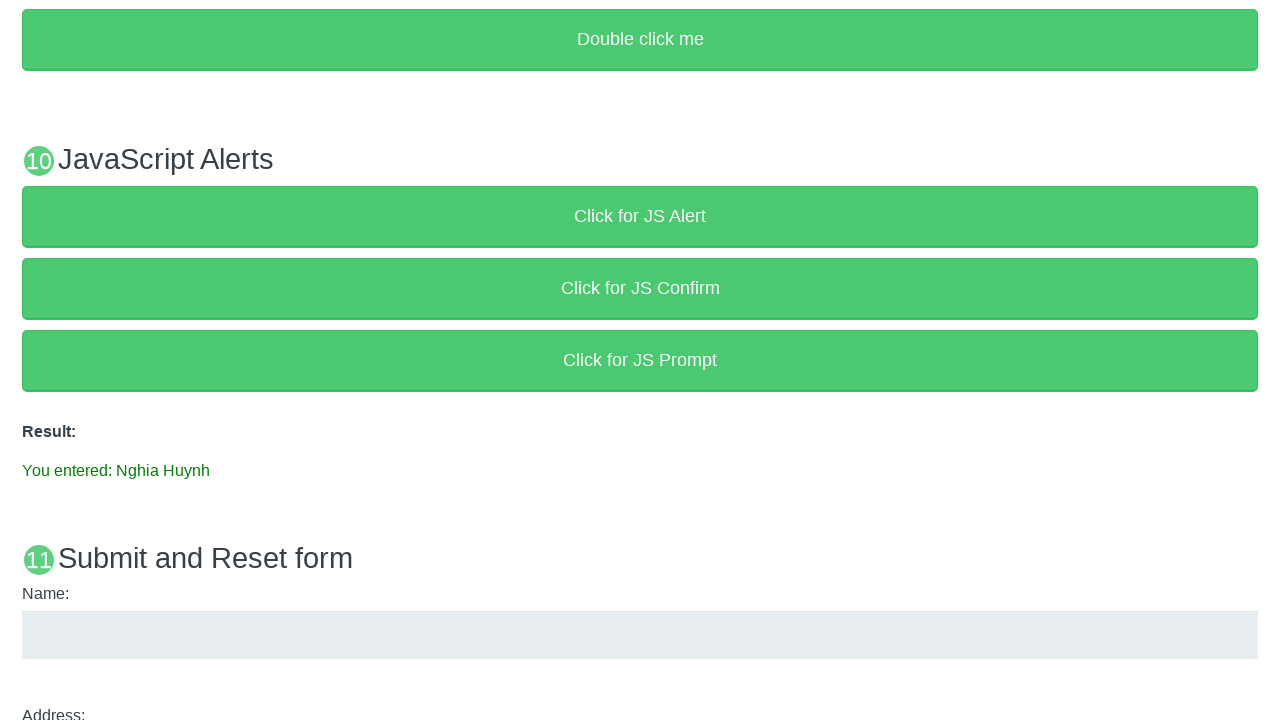

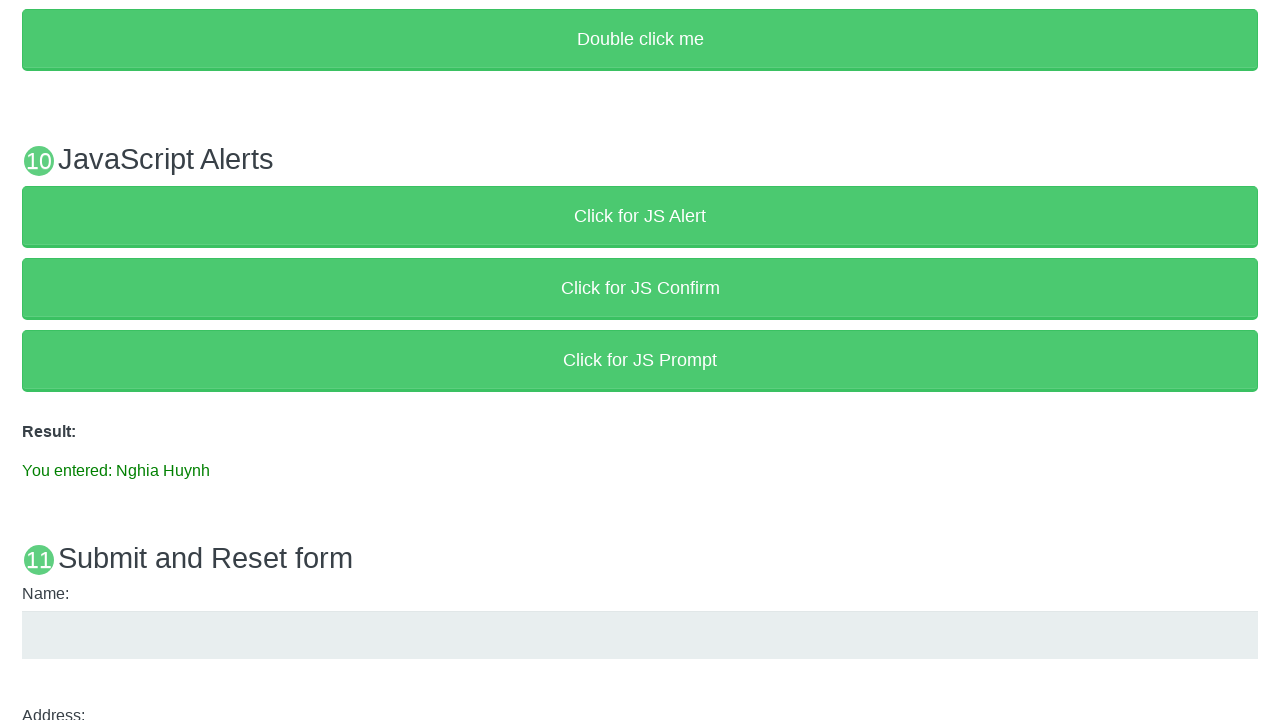